Simple navigation test that visits MySQL's homepage and waits for the page to load

Starting URL: https://www.mysql.com/

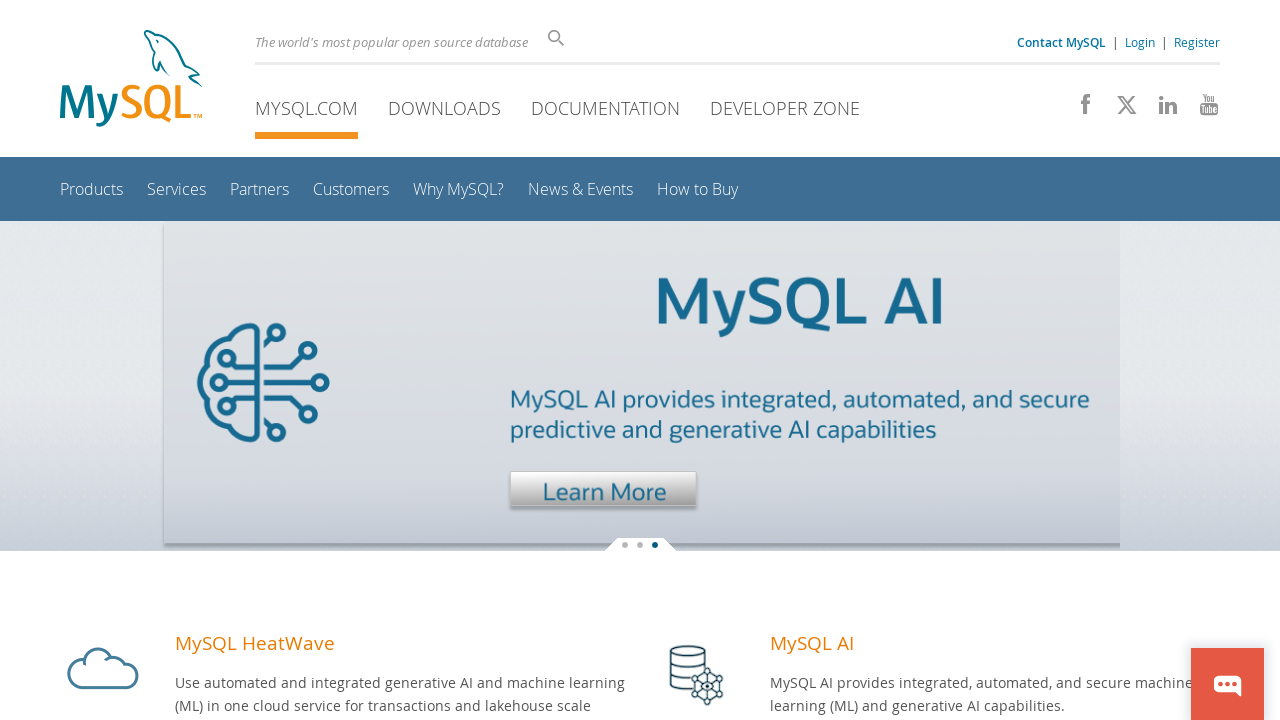

Navigated to MySQL homepage
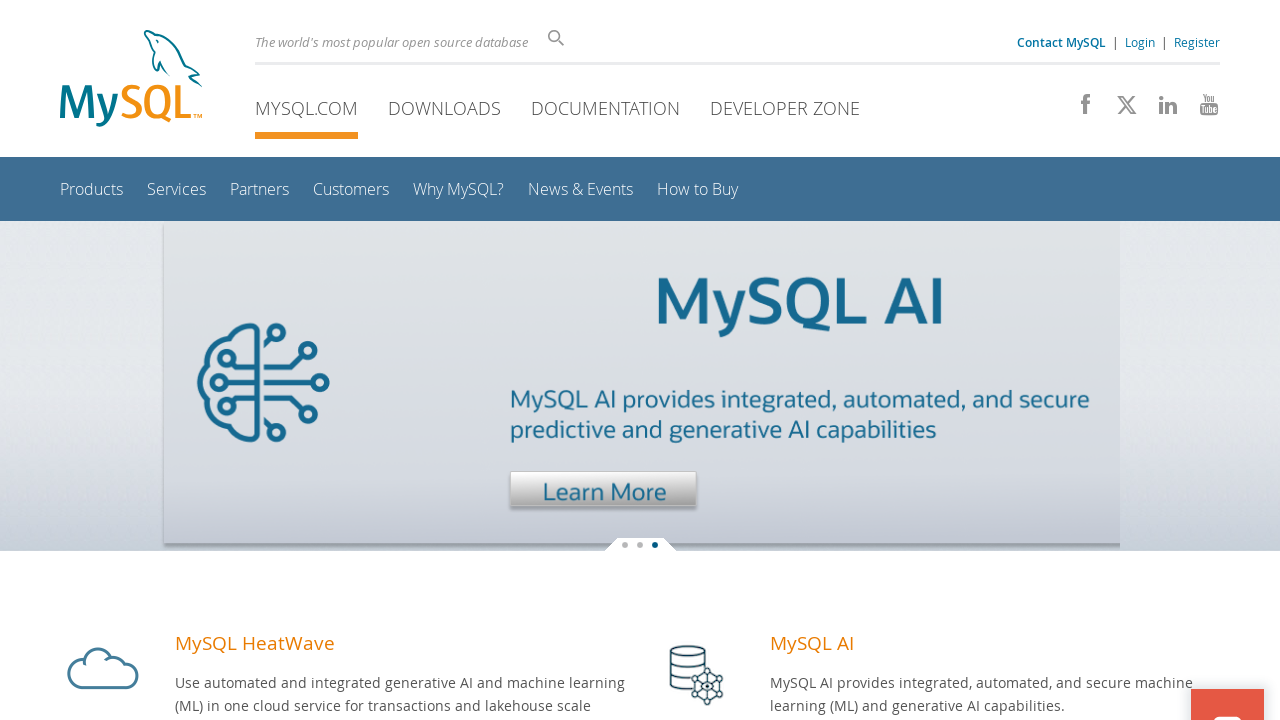

Waited for page to load (domcontentloaded state reached)
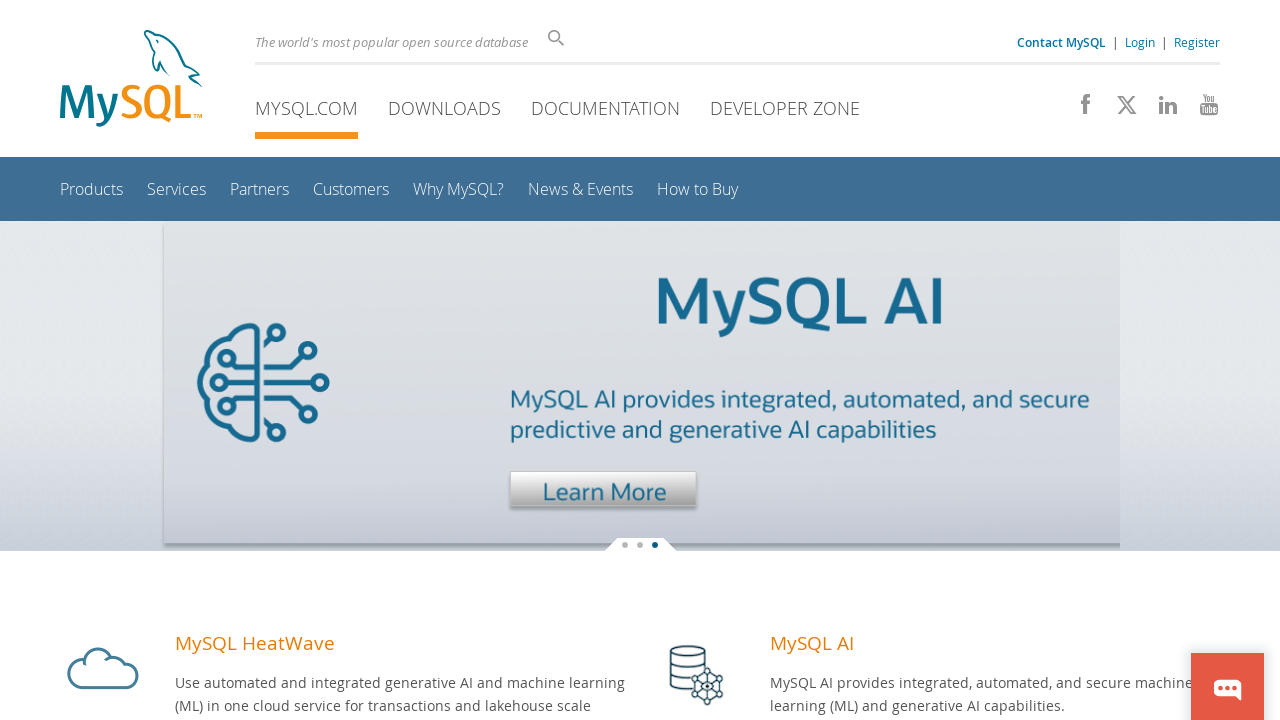

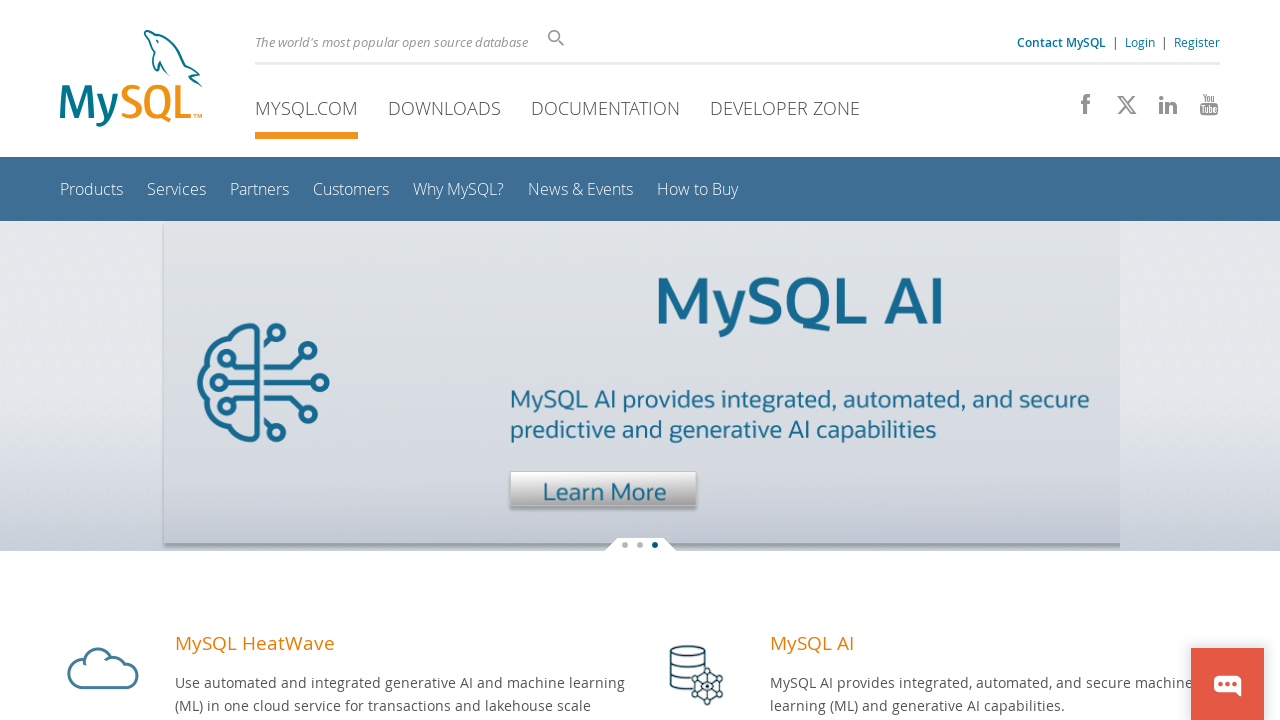